Tests drag and drop functionality by dragging a draggable element to a droppable target within an iframe

Starting URL: https://jqueryui.com/droppable/

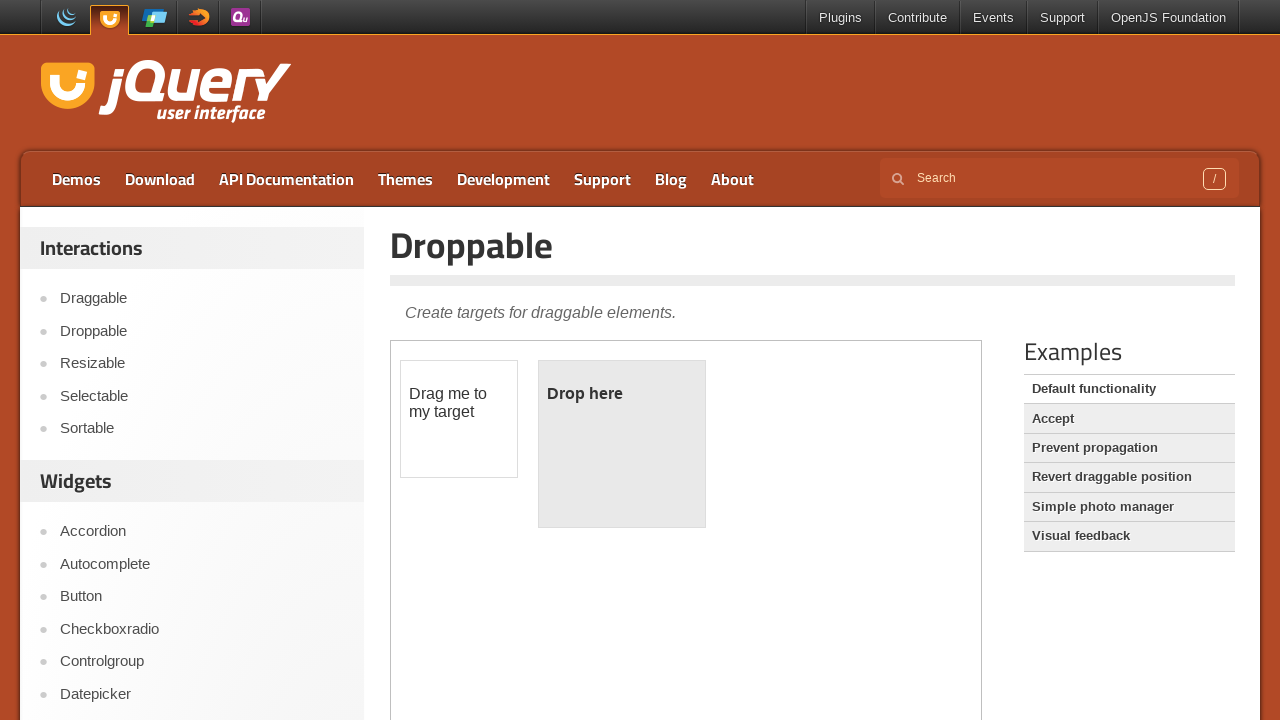

Located the demo iframe
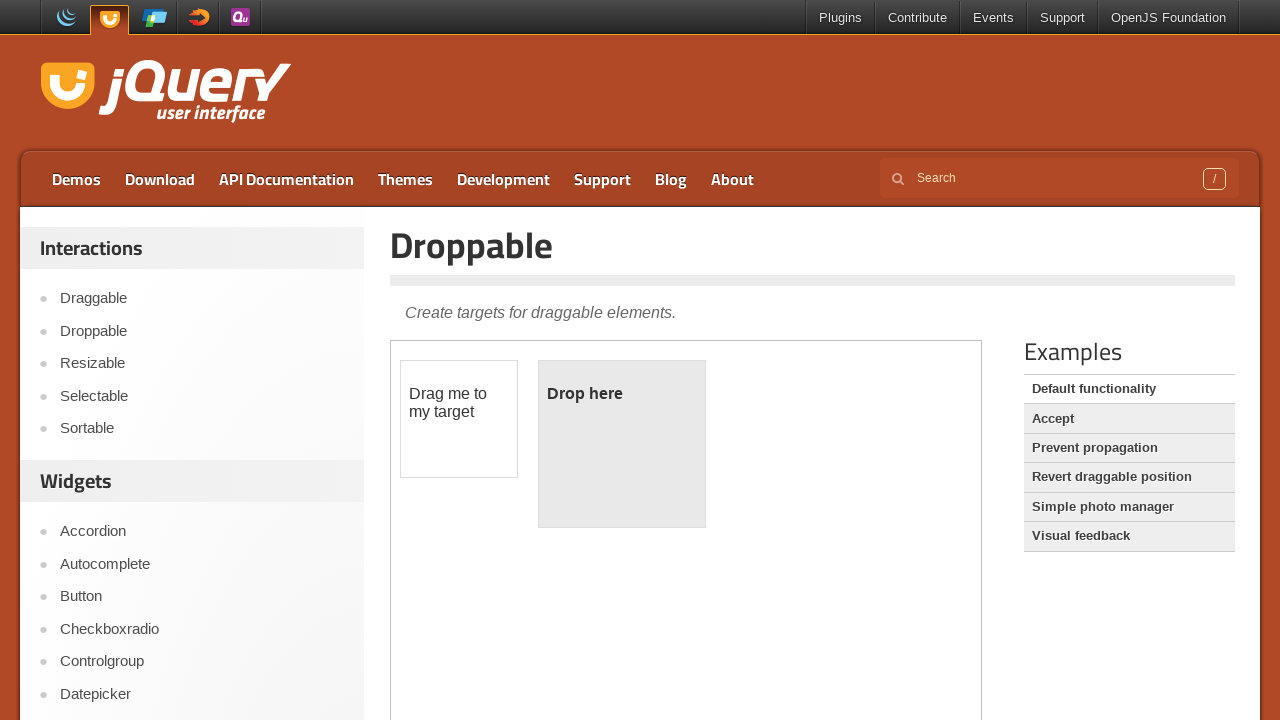

Located the draggable element
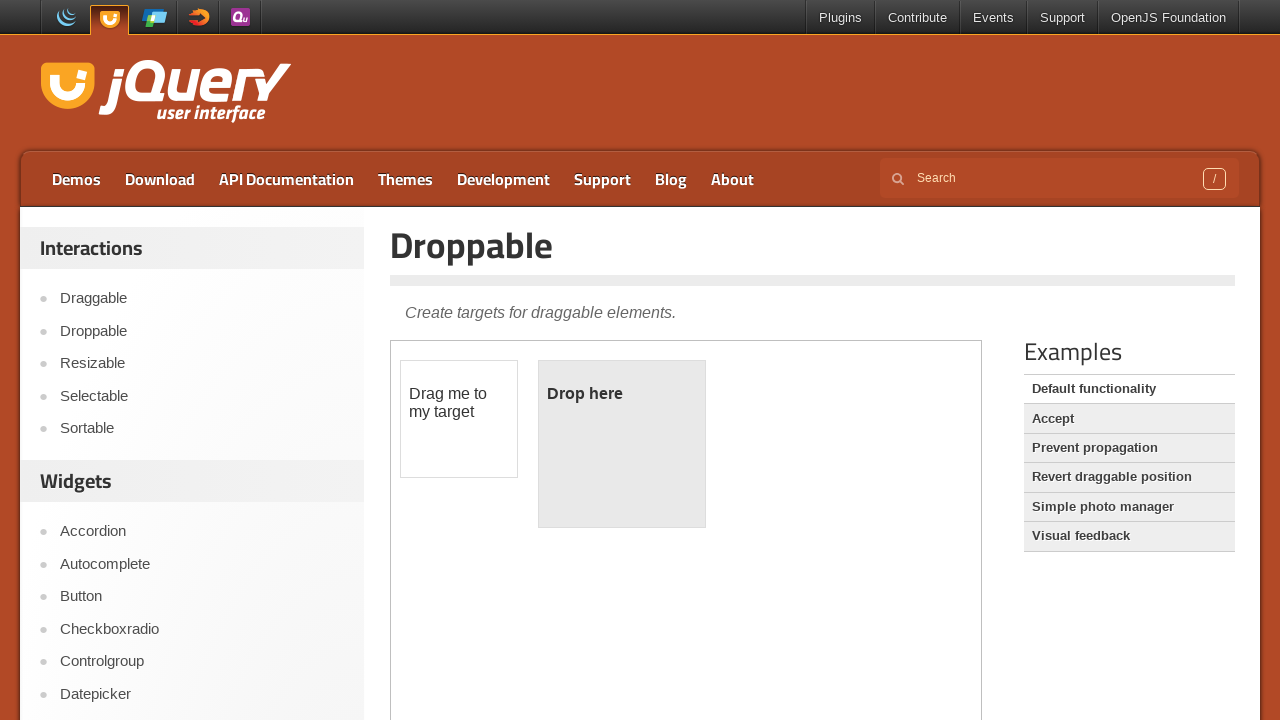

Located the droppable target element
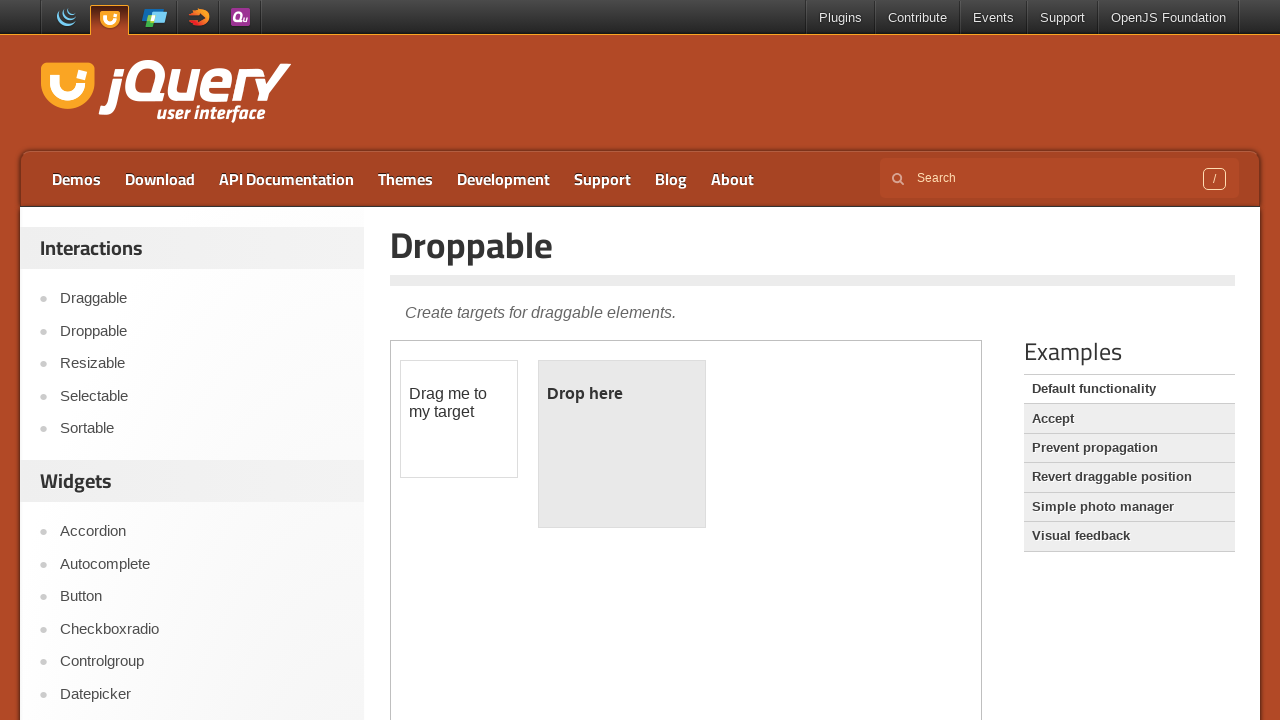

Dragged the draggable element to the droppable target at (622, 444)
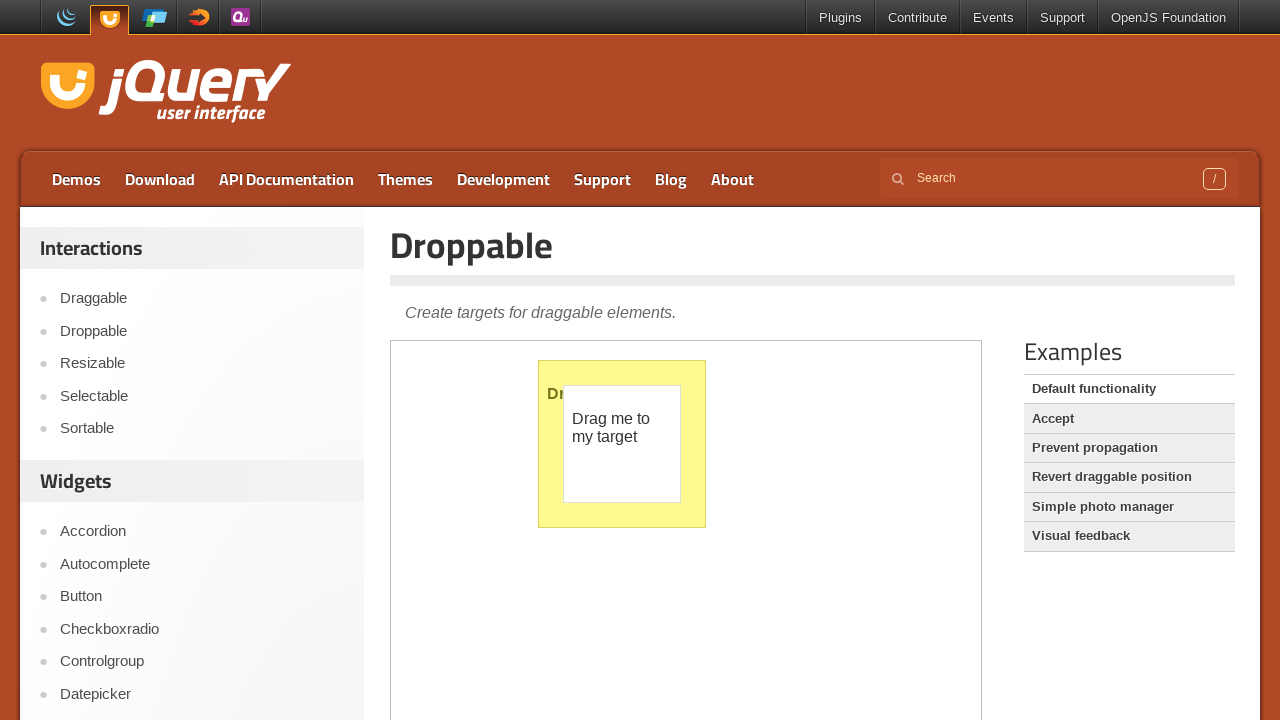

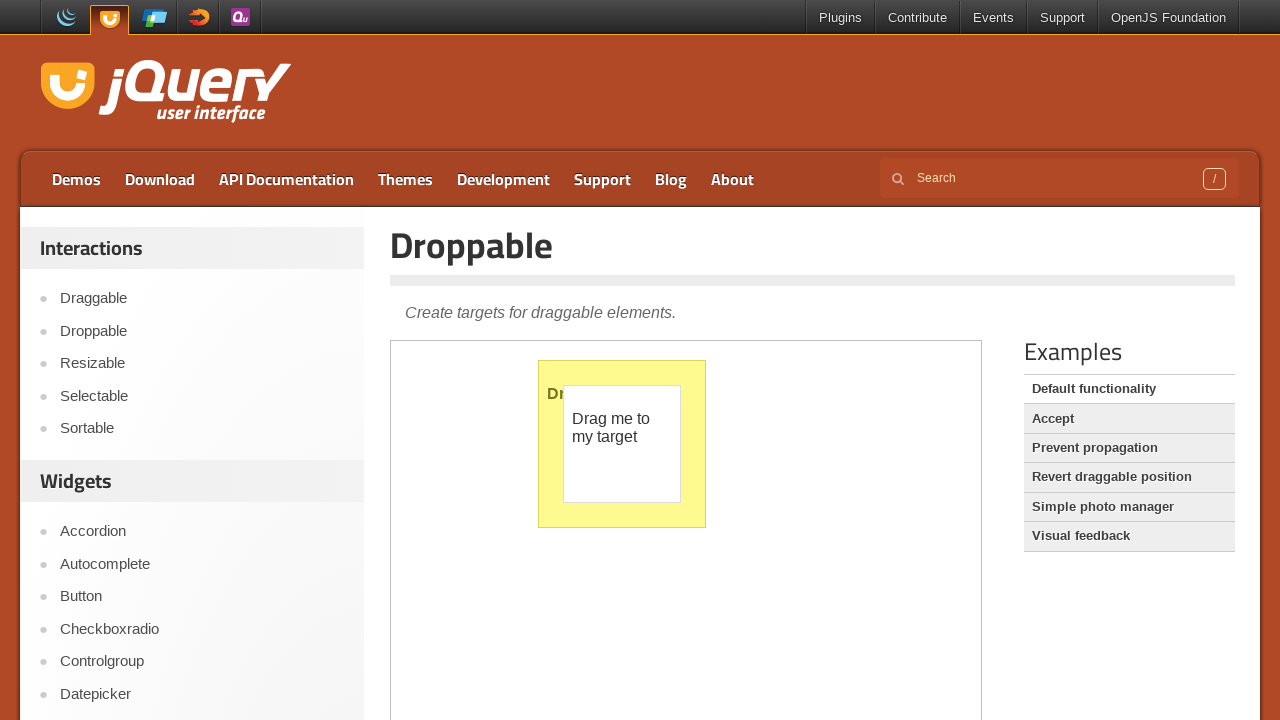